Navigates to an explicit wait exercise page on suninjuly.github.io. The script only opens the page without performing additional actions.

Starting URL: http://suninjuly.github.io/explicit_wait2.html

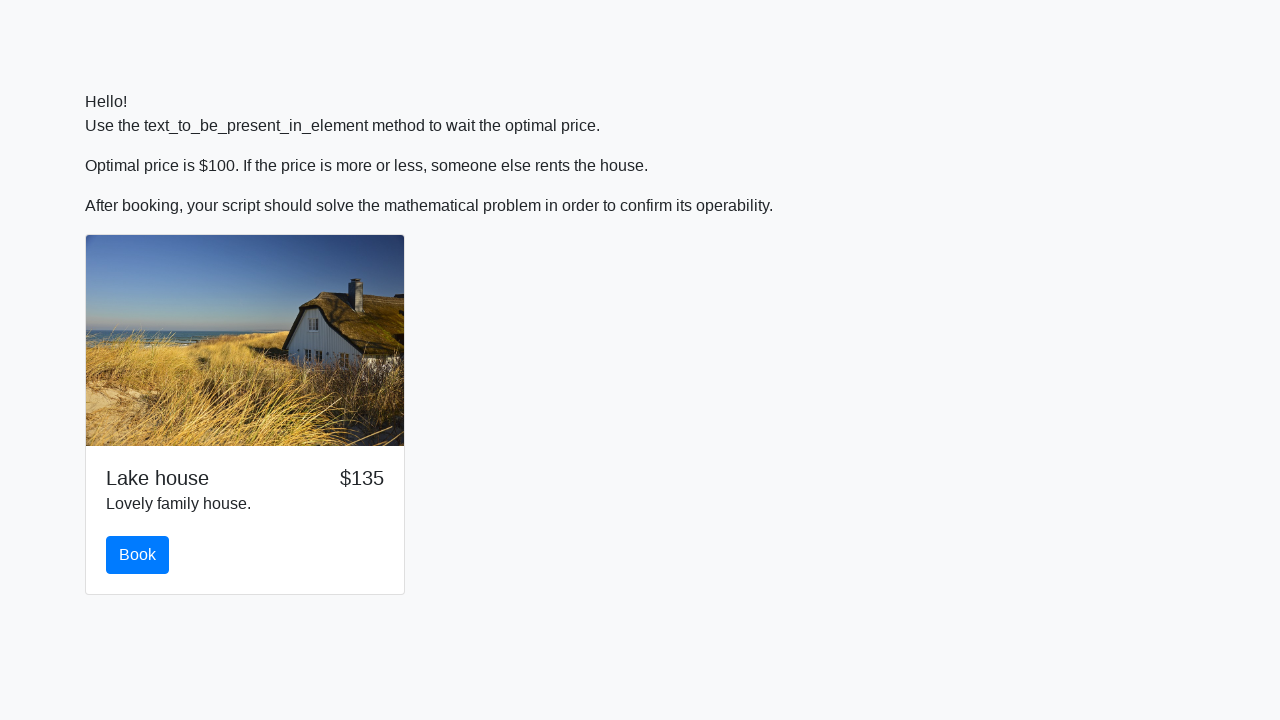

Waited for page DOM to be fully loaded
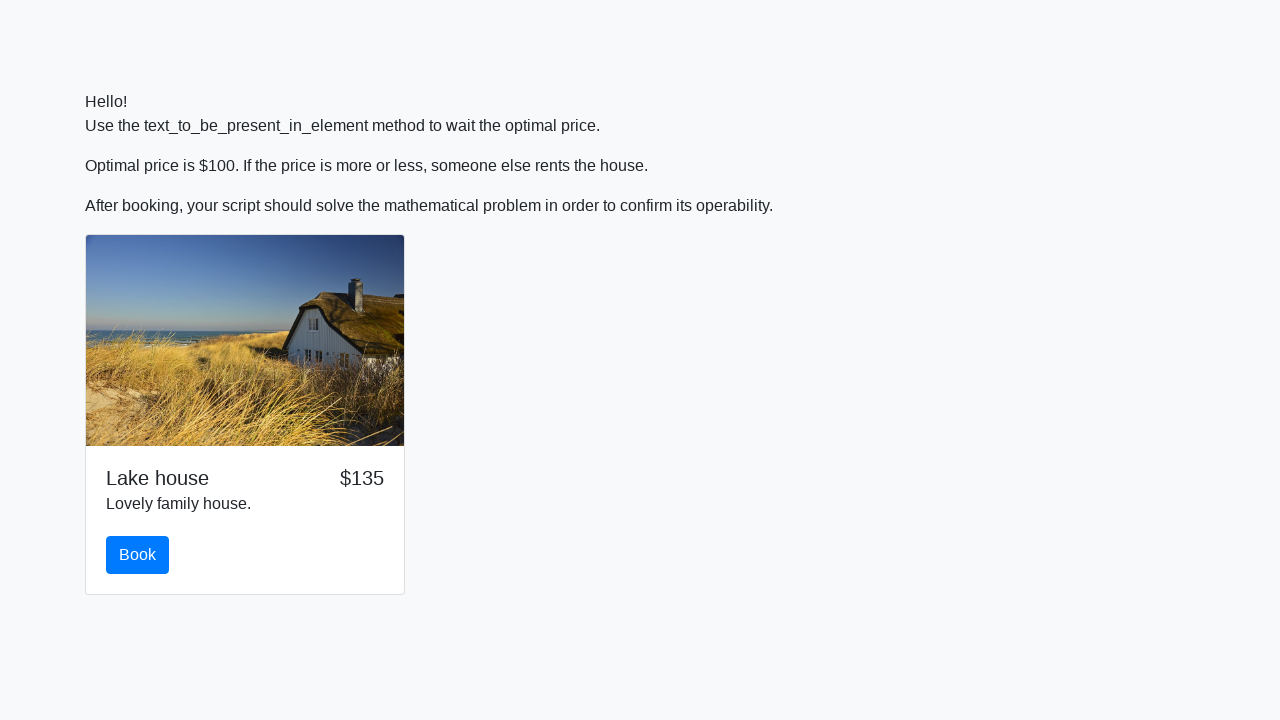

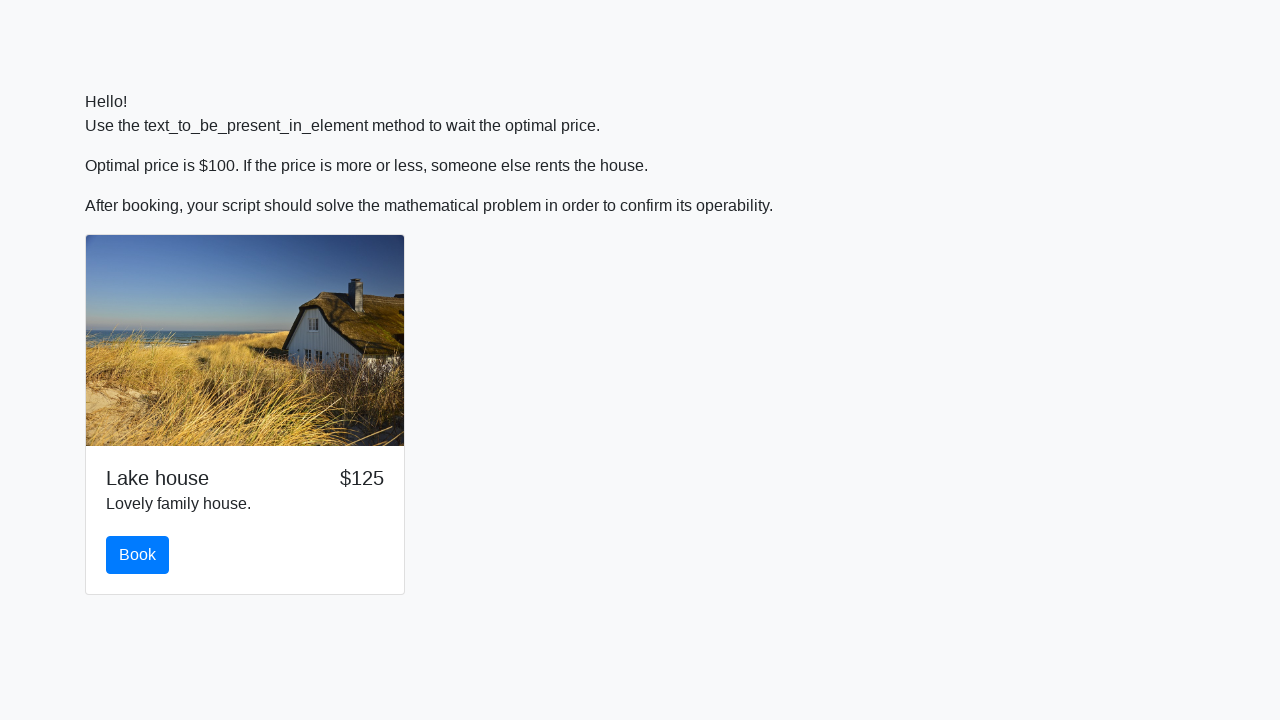